Tests autocomplete dropdown functionality by typing "ind" and navigating through dropdown options using keyboard

Starting URL: https://rahulshettyacademy.com/AutomationPractice

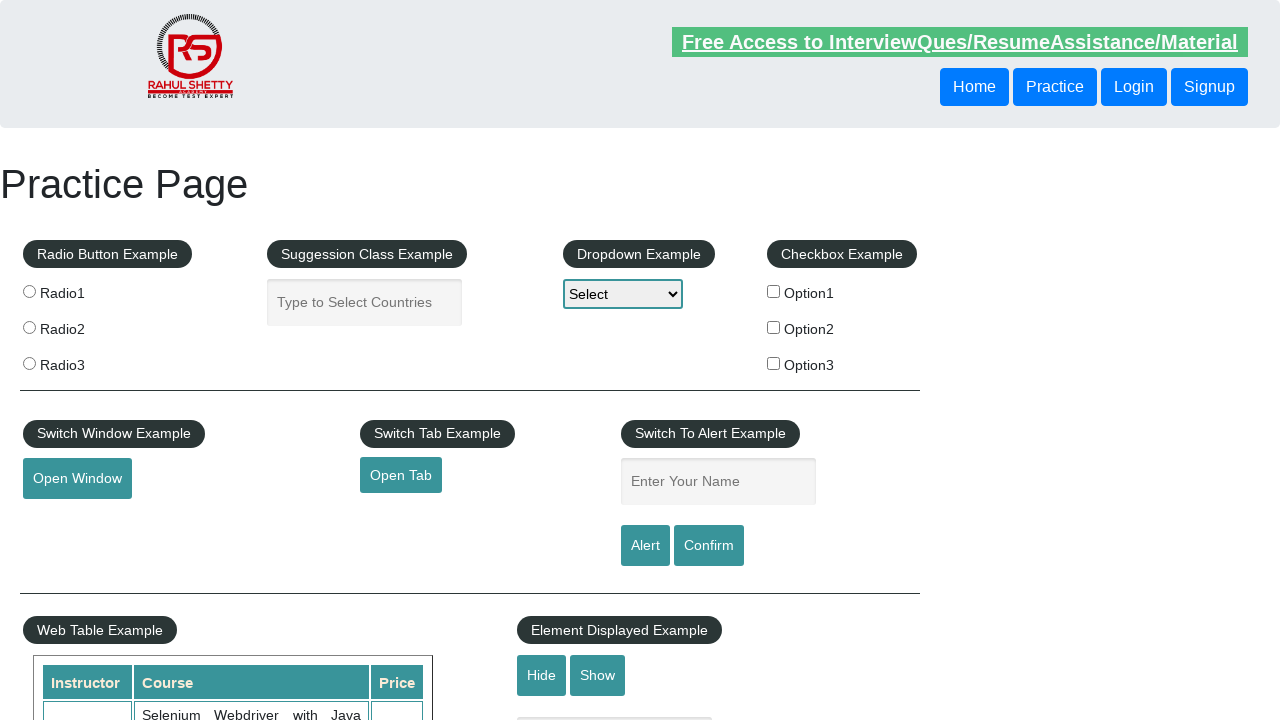

Typed 'ind' in the autocomplete field on input#autocomplete
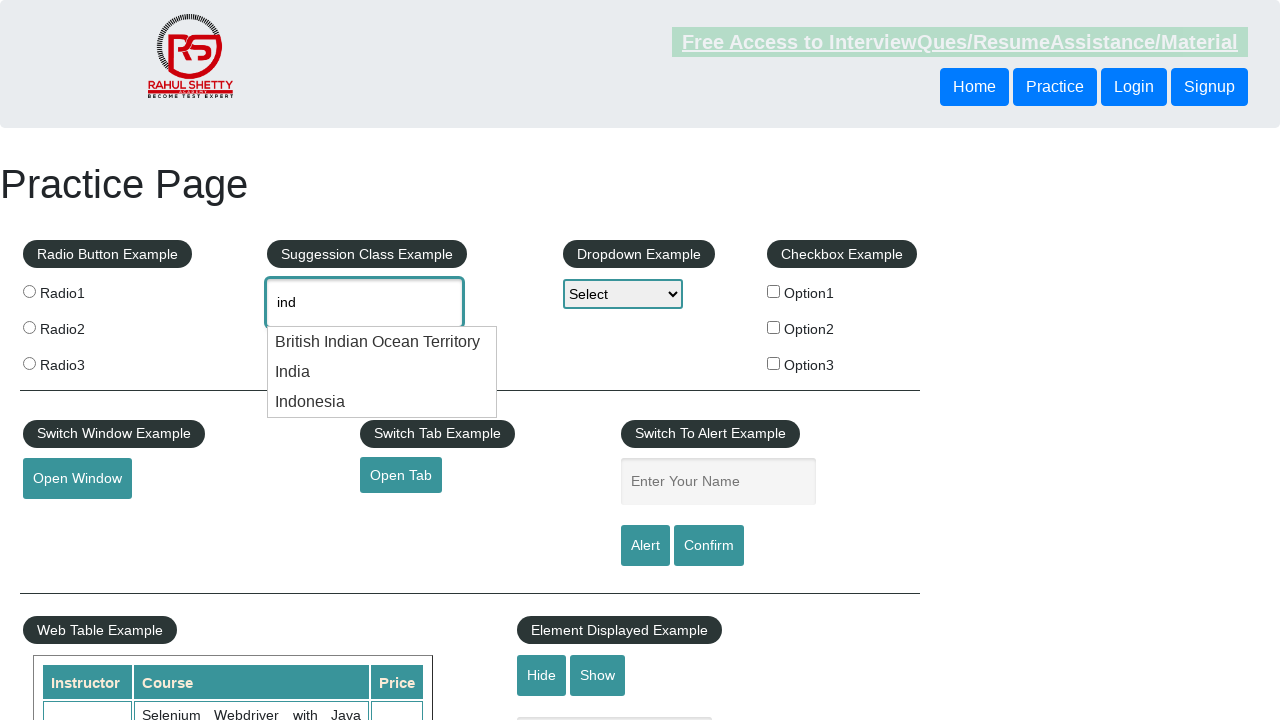

Navigated down once in the autocomplete dropdown on input#autocomplete
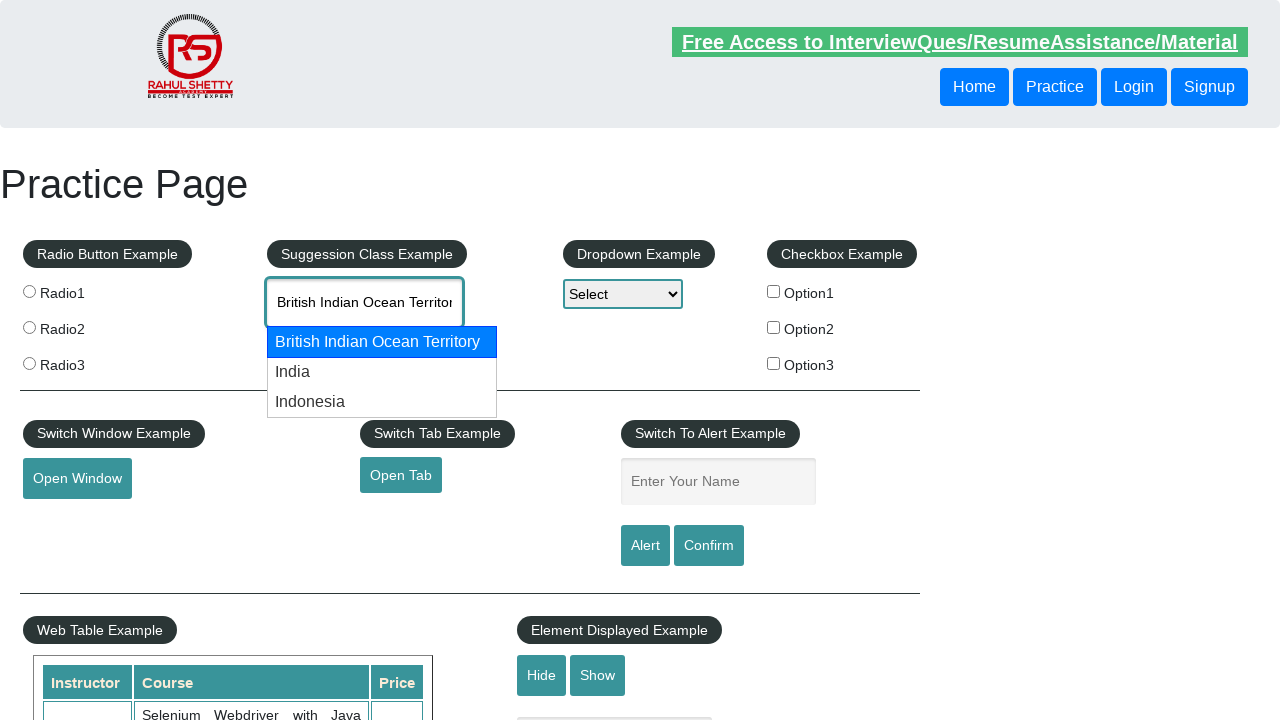

Navigated down twice in the autocomplete dropdown on input#autocomplete
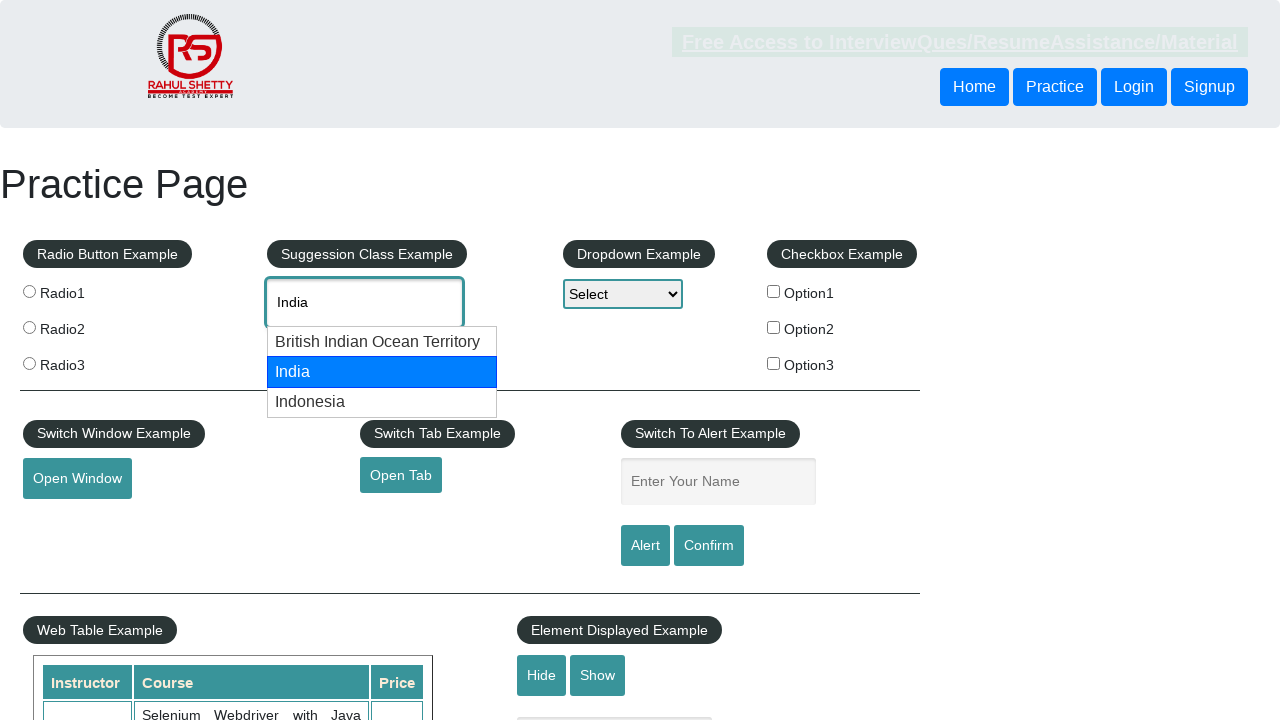

Retrieved selected autocomplete value: None
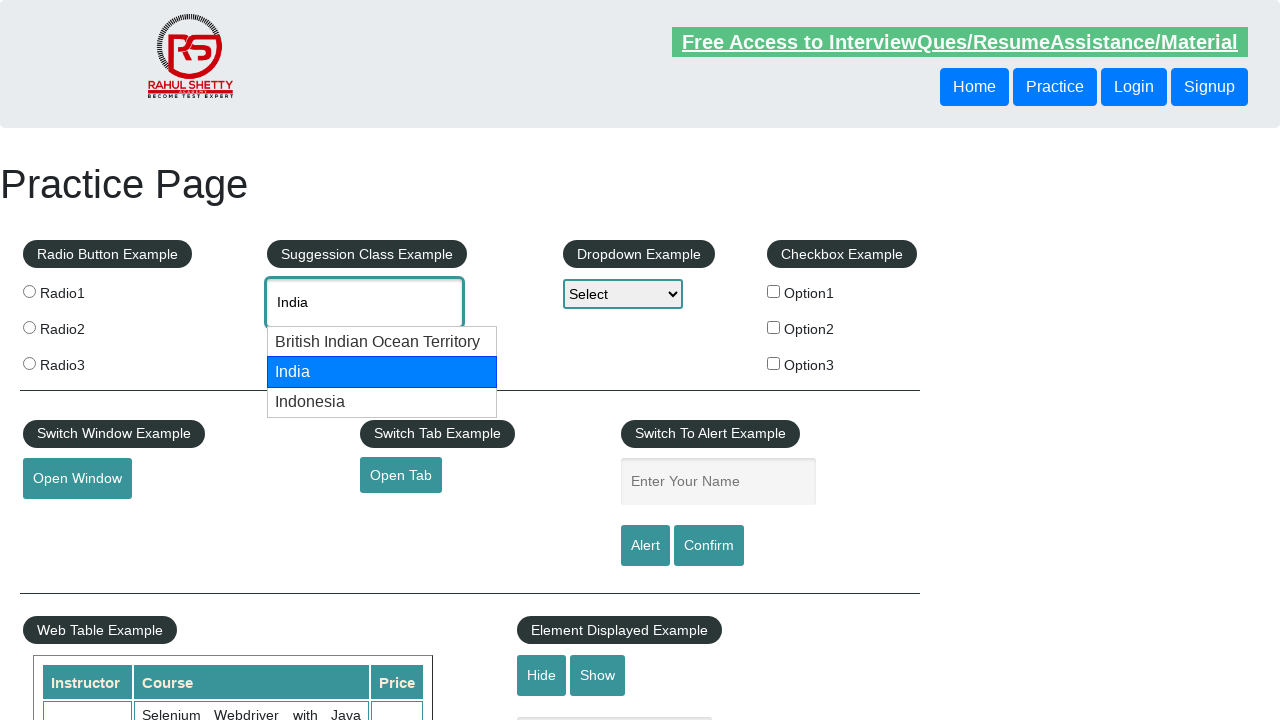

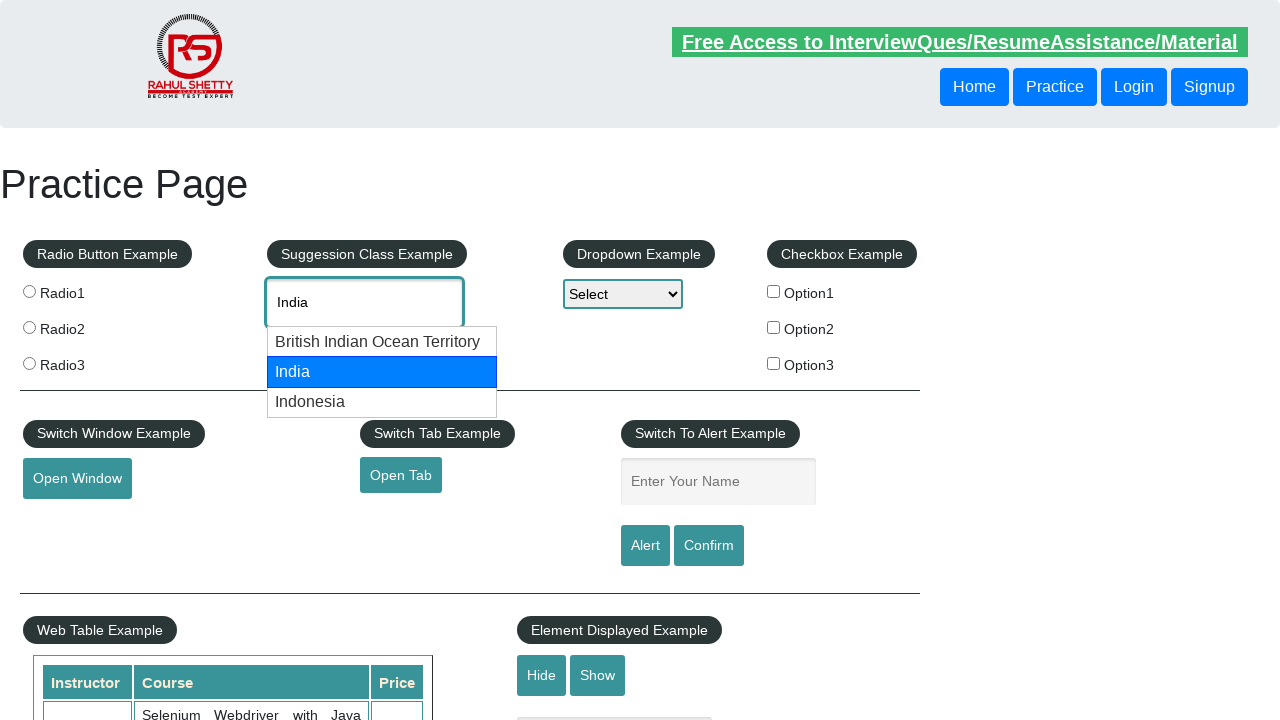